Tests clicking a confirm popup button, accepting it, and verifying the resulting message

Starting URL: https://kristinek.github.io/site/examples/alerts_popups

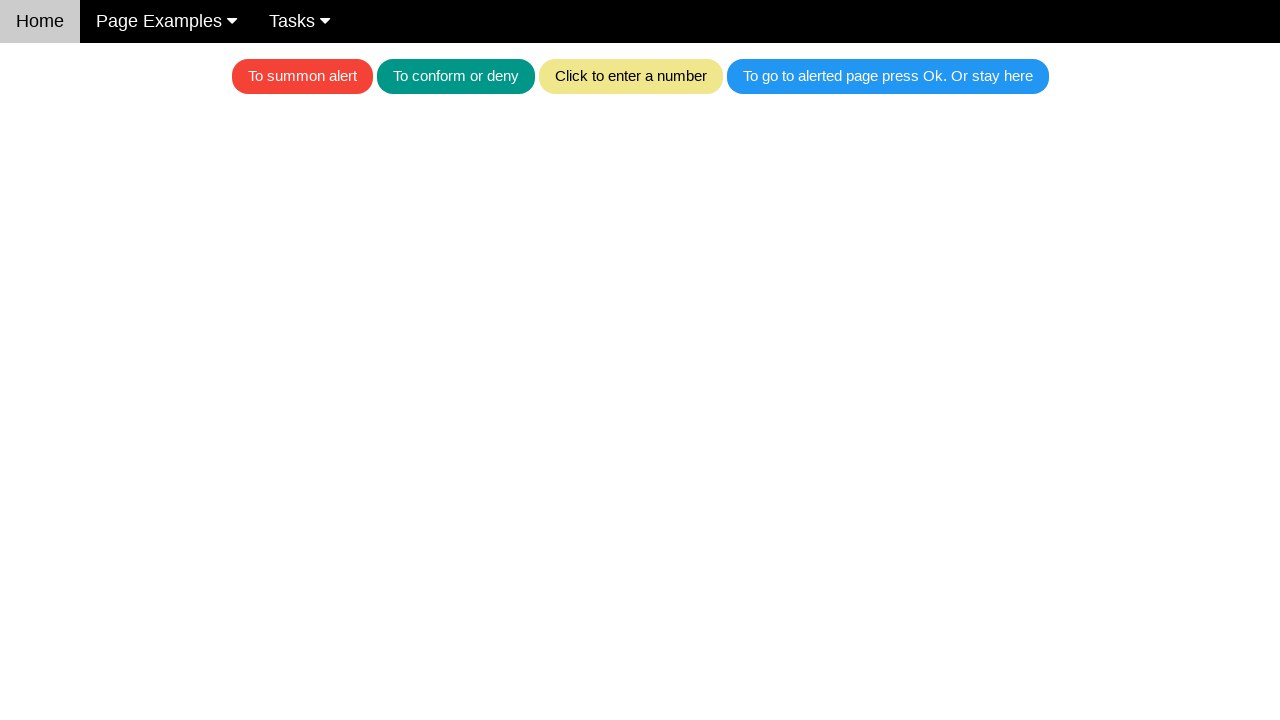

Set up dialog handler to automatically accept confirm dialogs
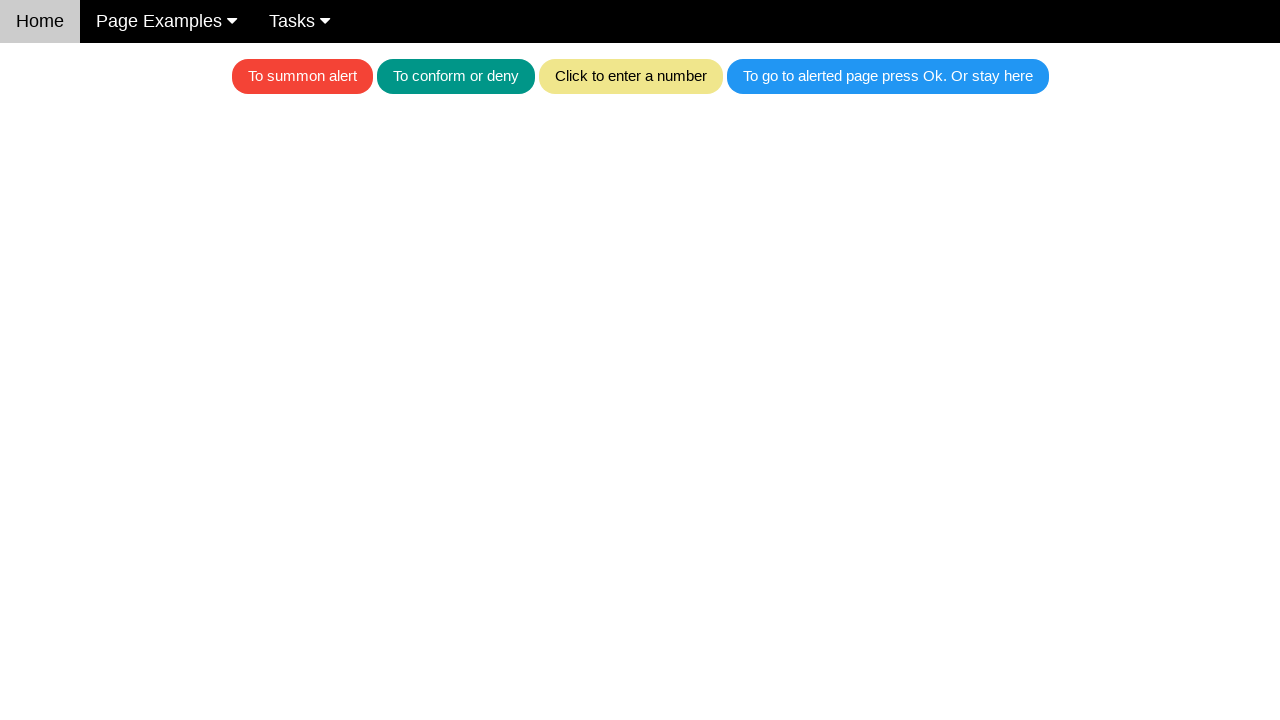

Clicked the teal button to trigger the confirm popup at (456, 76) on .w3-teal
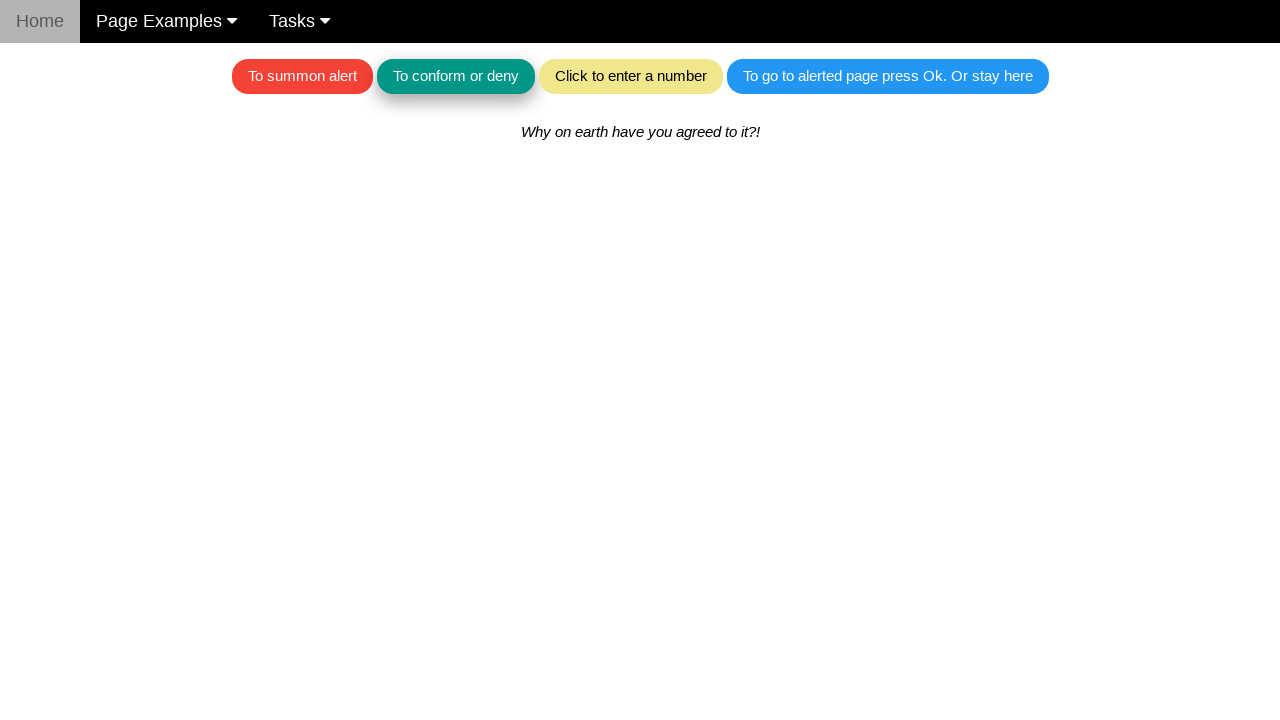

Waited 500ms for dialog to be processed
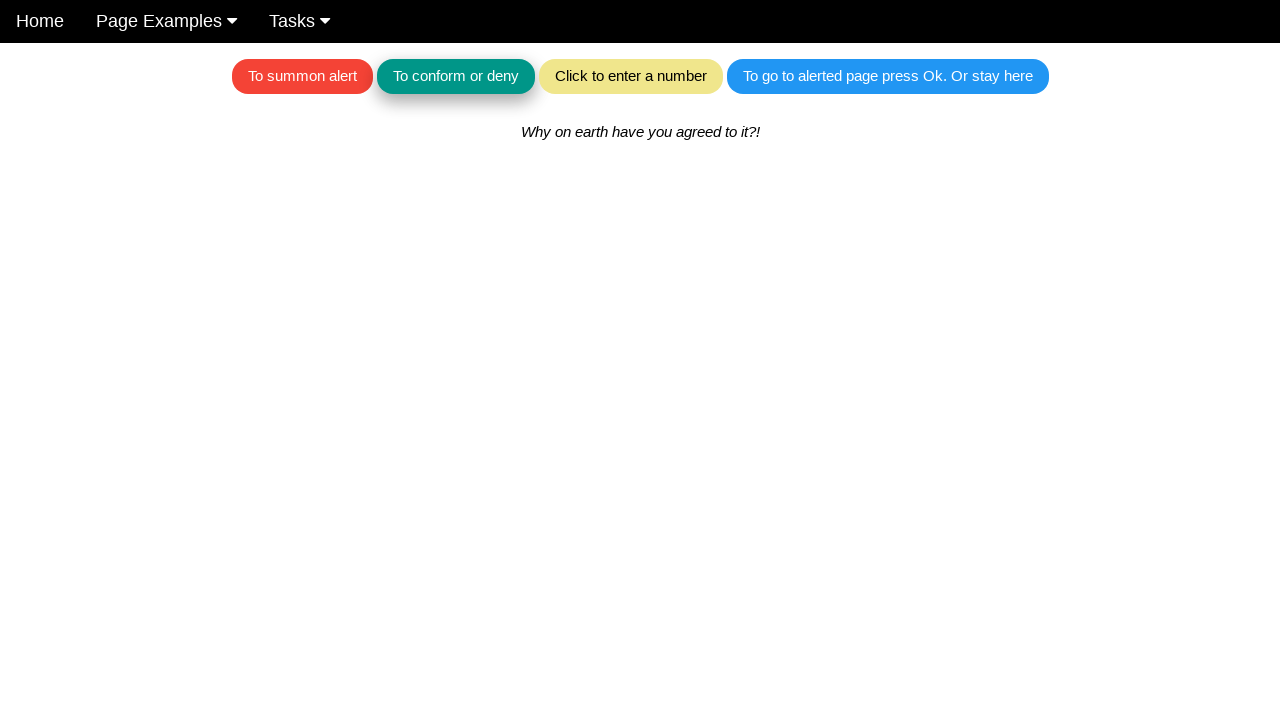

Retrieved result text from #textForAlerts element
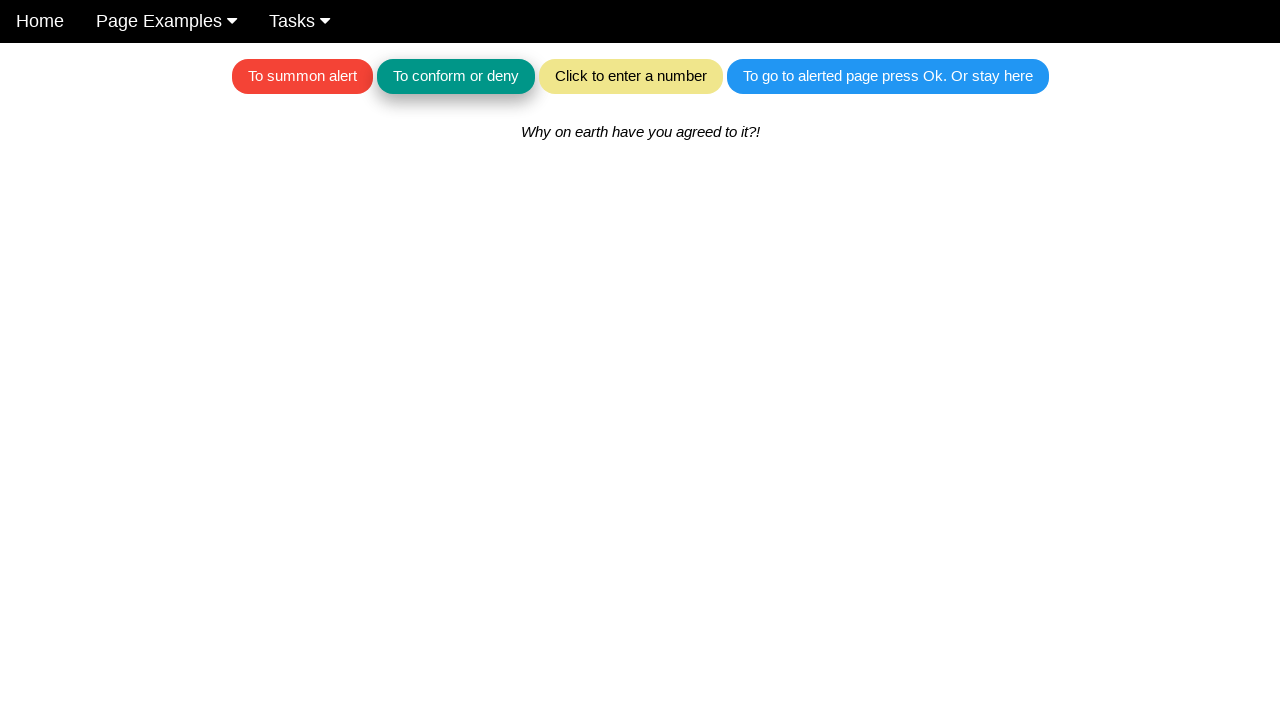

Verified result text matches expected message 'Why on earth have you agreed to it?!'
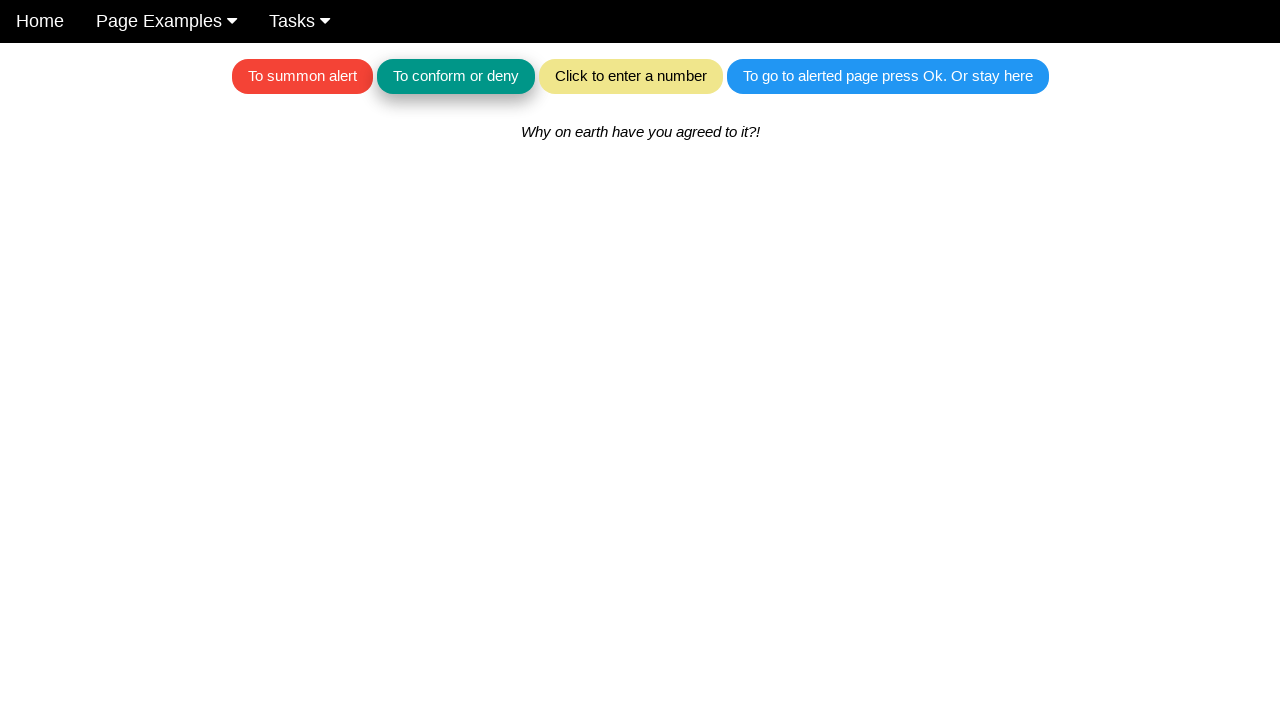

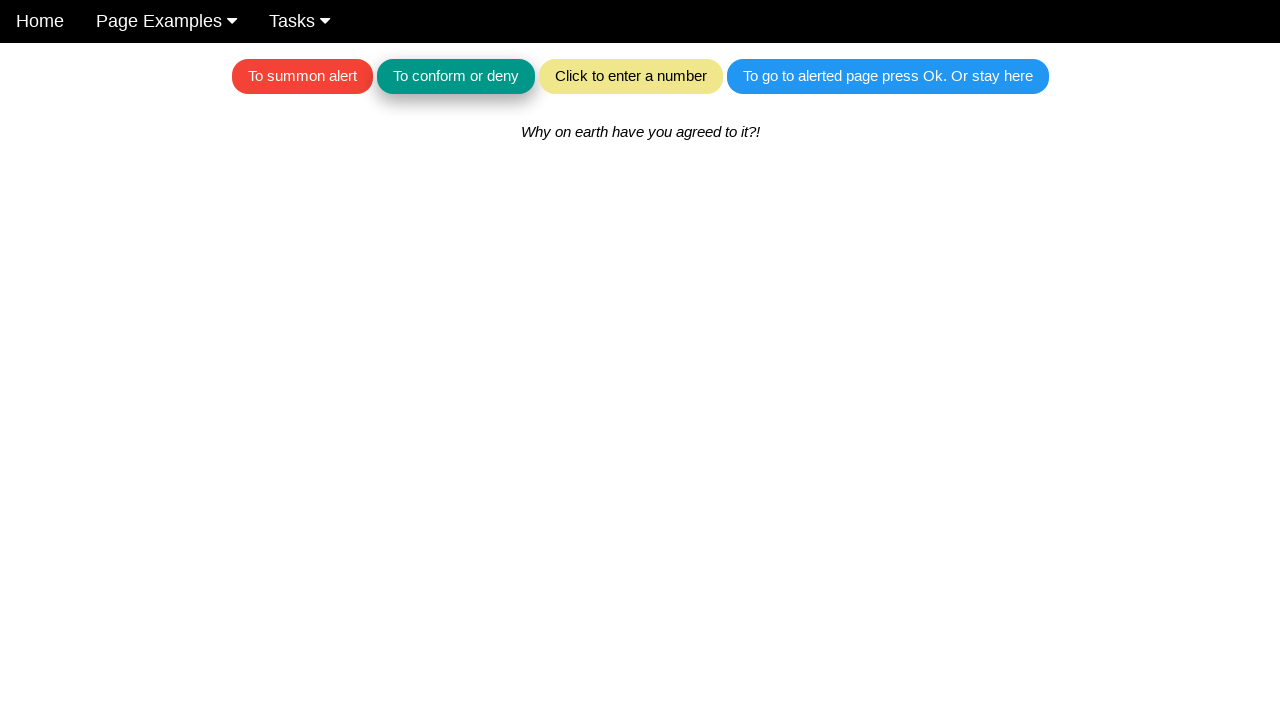